Tests that the todo counter displays the correct number of items

Starting URL: https://demo.playwright.dev/todomvc/

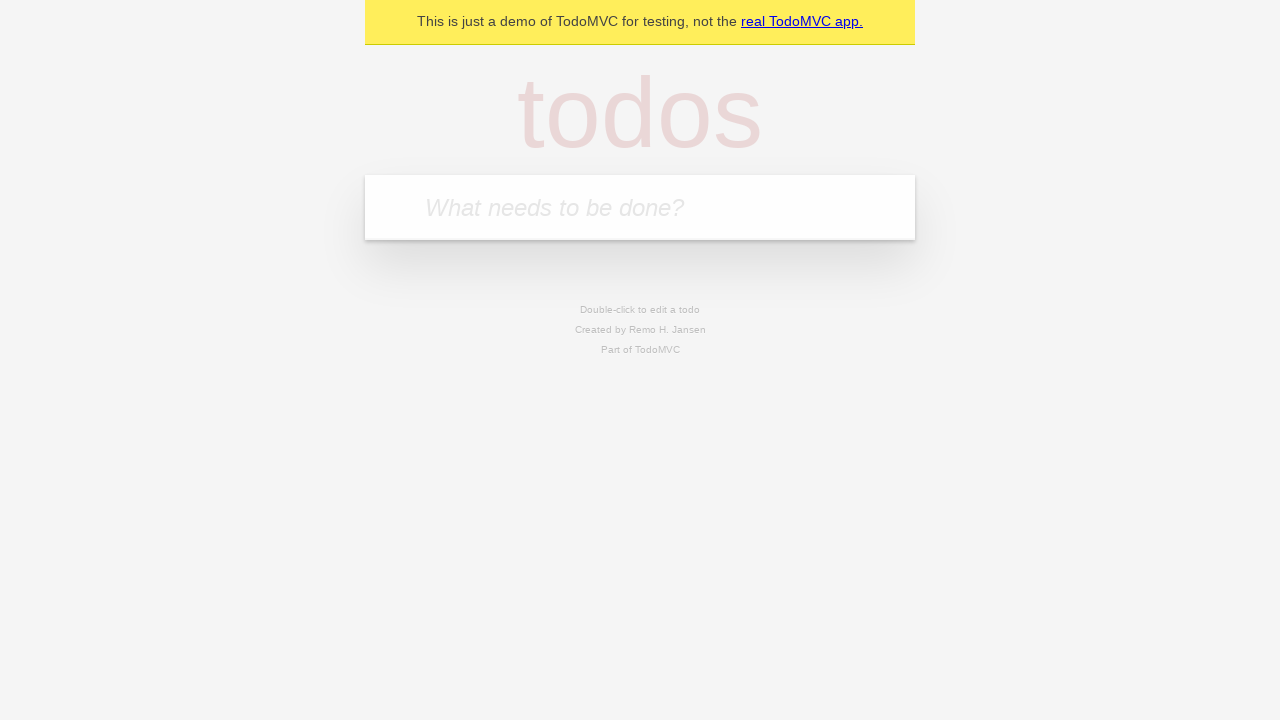

Located the 'What needs to be done?' input field
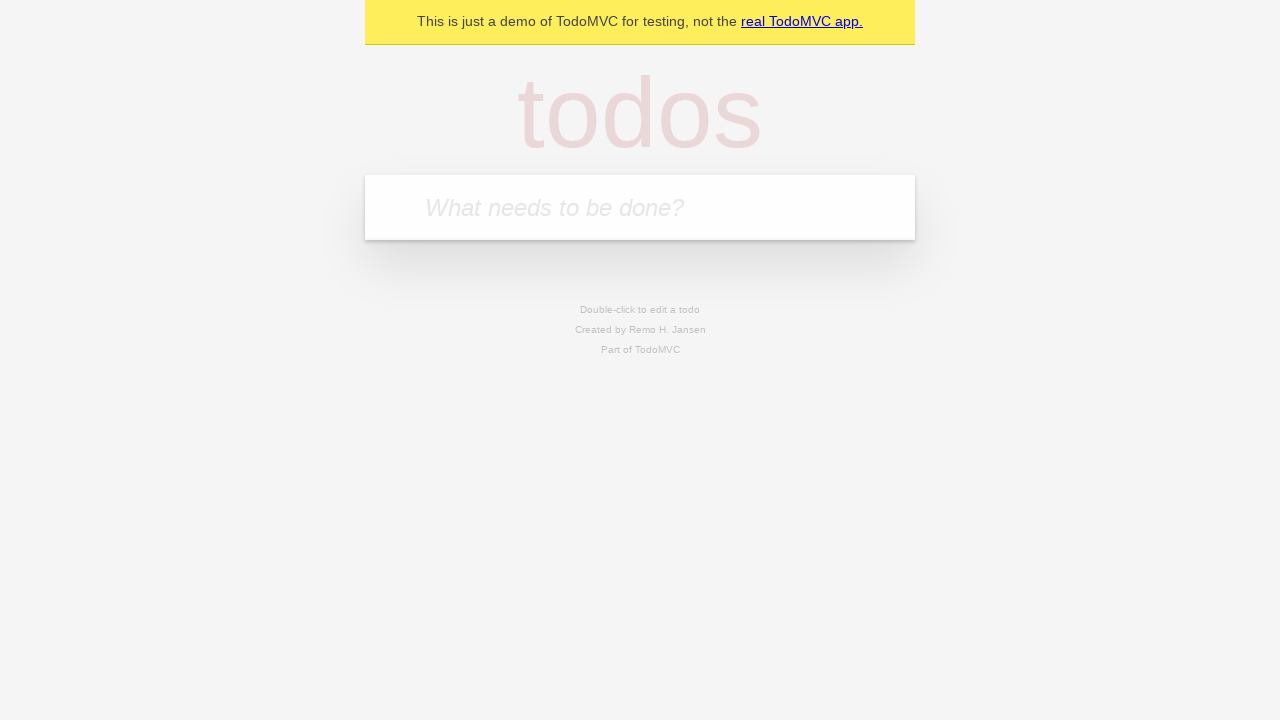

Filled first todo with 'buy some cheese' on internal:attr=[placeholder="What needs to be done?"i]
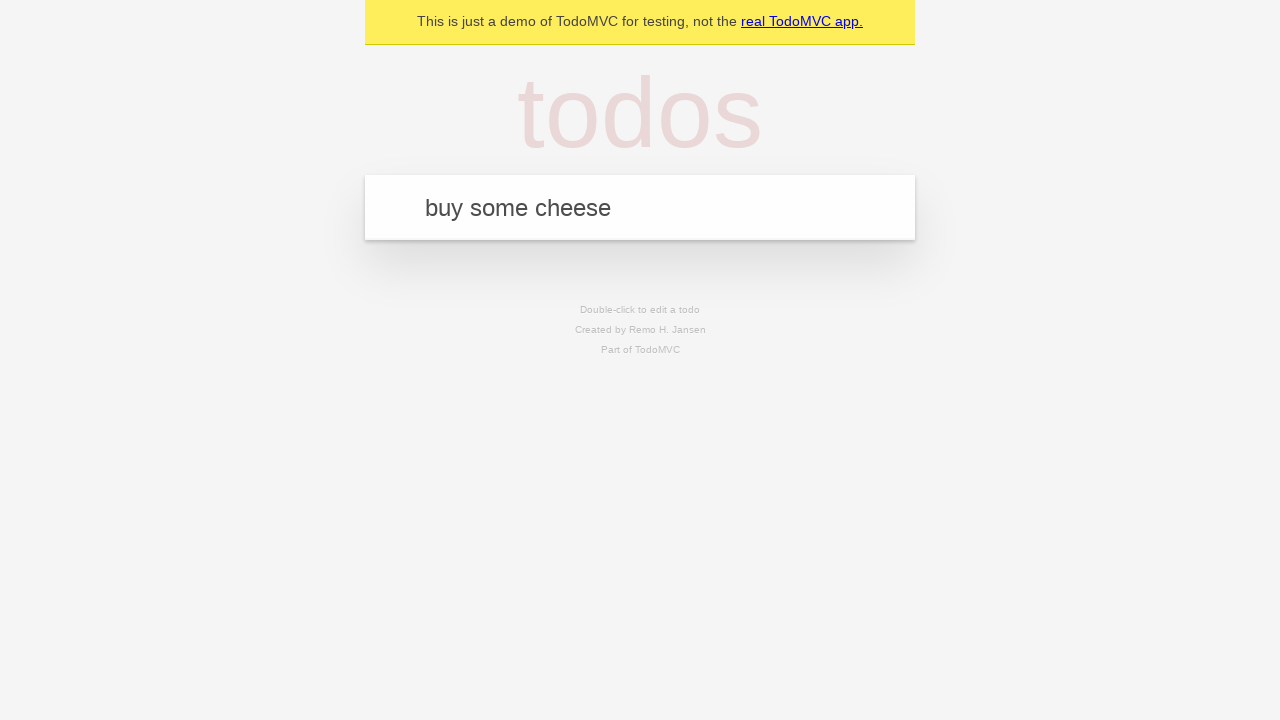

Pressed Enter to submit first todo on internal:attr=[placeholder="What needs to be done?"i]
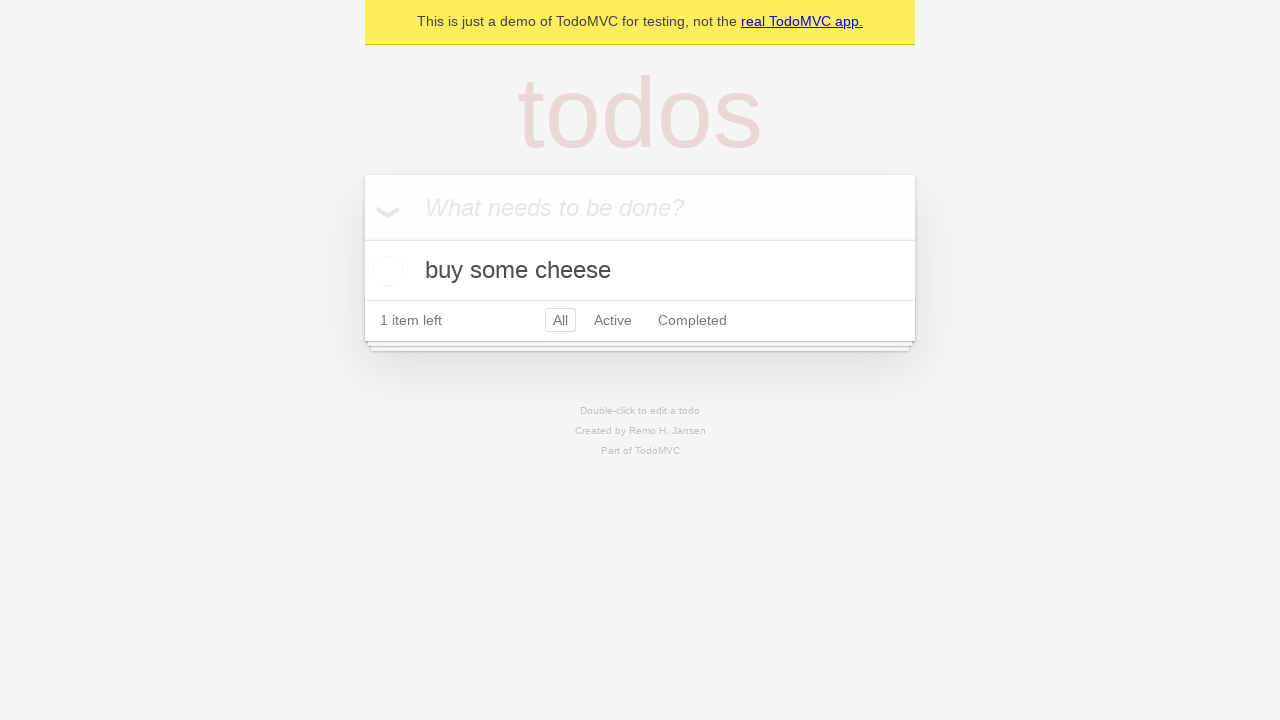

Todo counter element loaded after adding first item
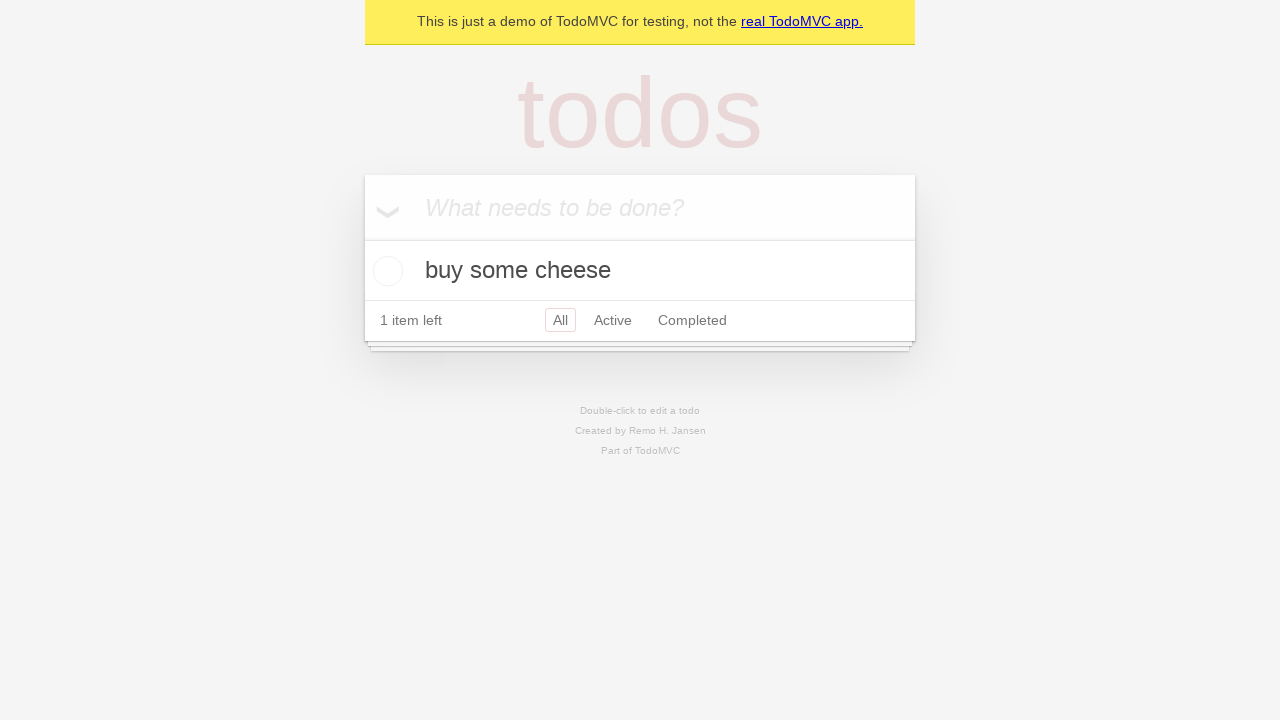

Filled second todo with 'feed the cat' on internal:attr=[placeholder="What needs to be done?"i]
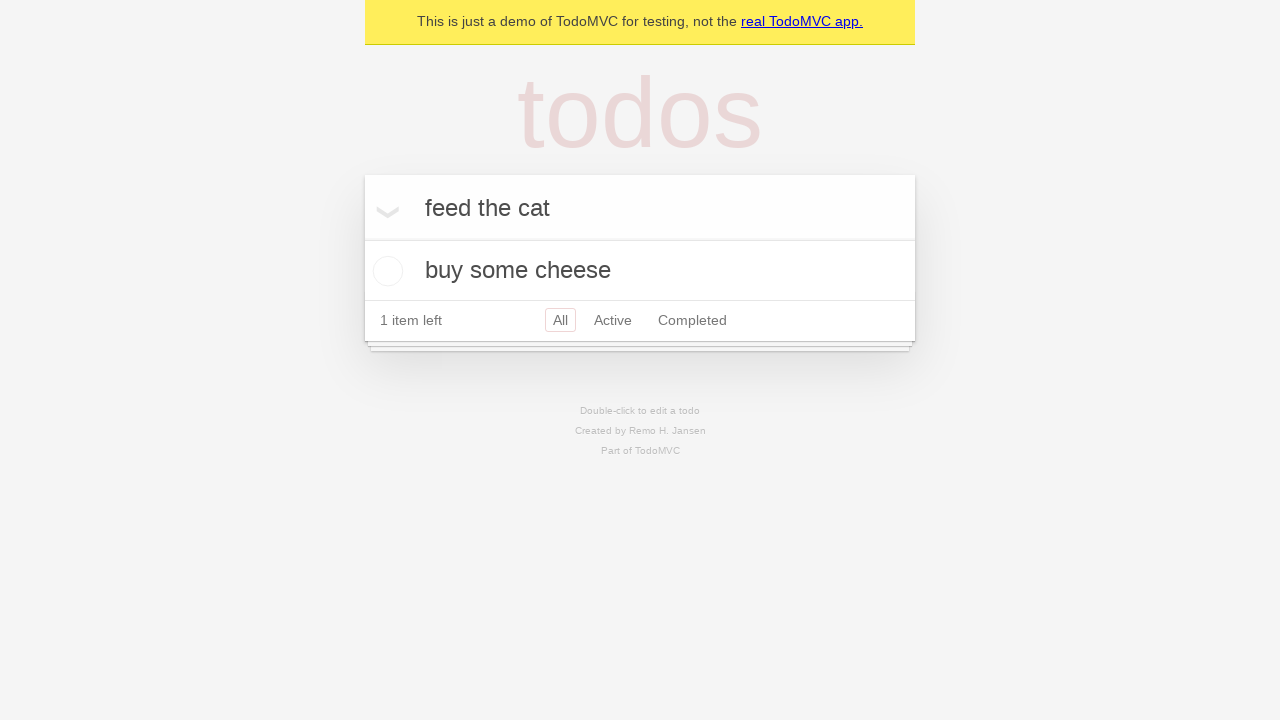

Pressed Enter to submit second todo on internal:attr=[placeholder="What needs to be done?"i]
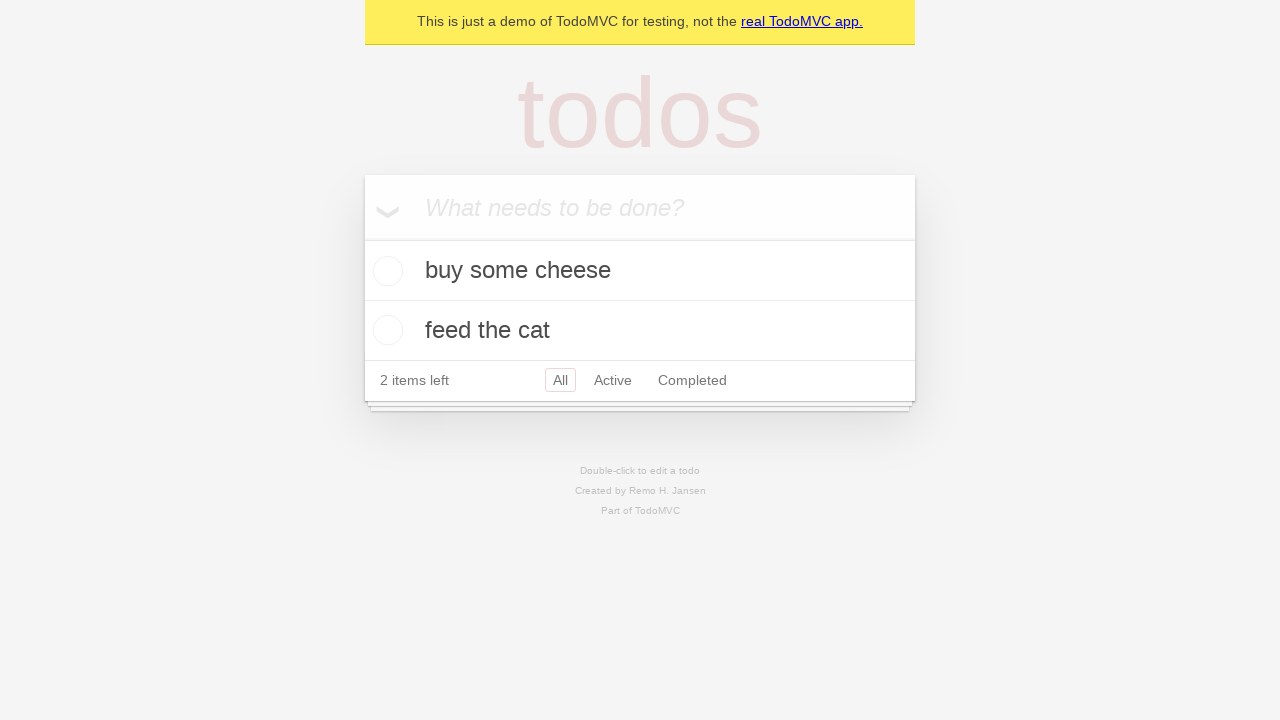

Todo counter updated to reflect 2 items
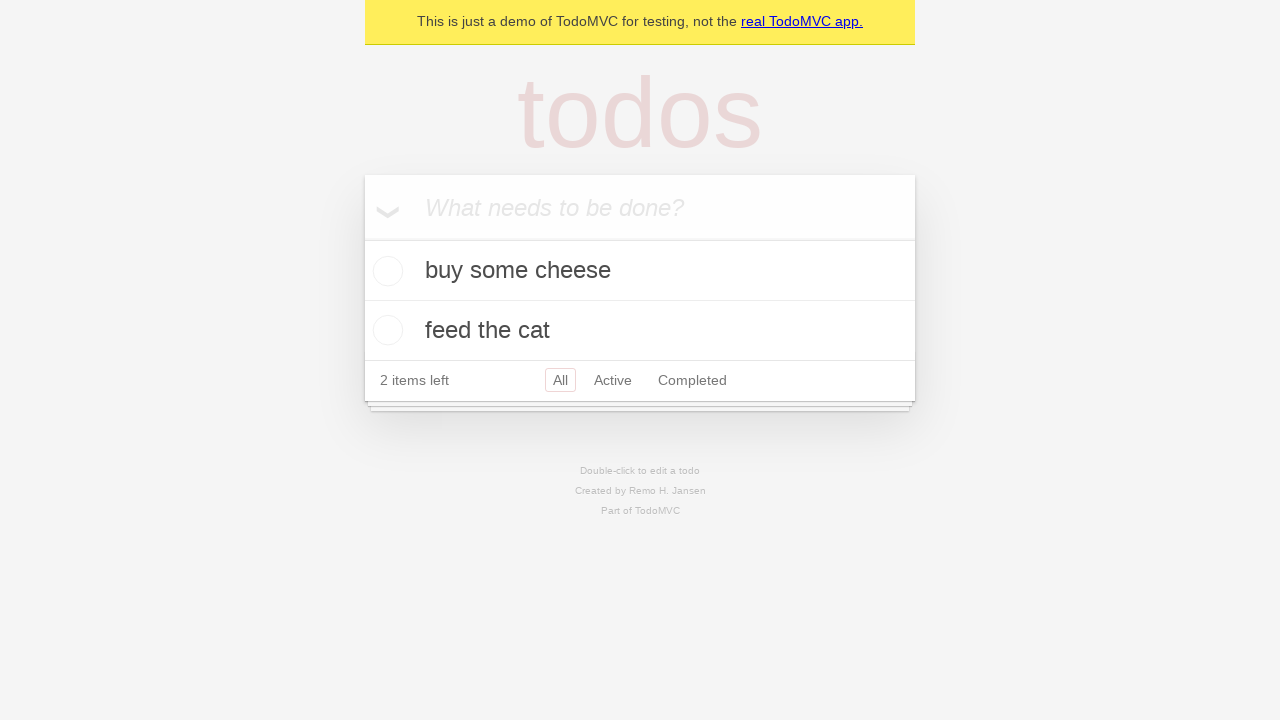

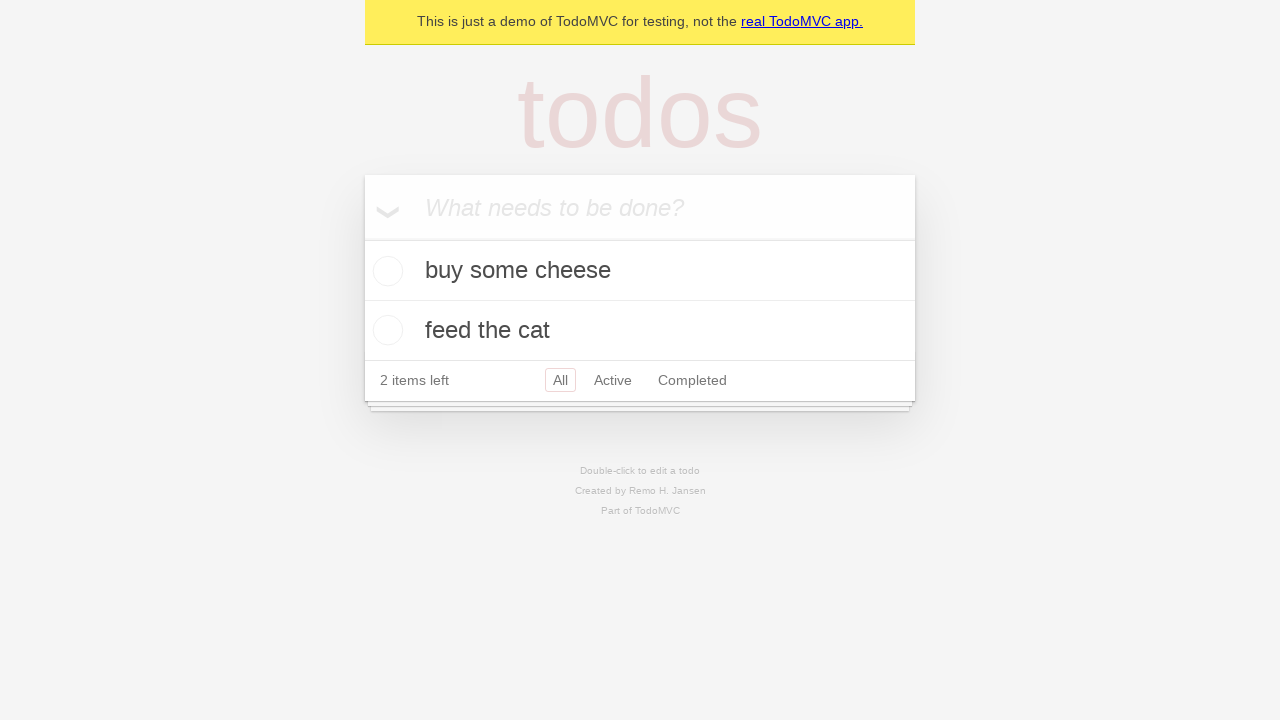